Navigates through a paginated quotes website by clicking the "next" button to move through multiple pages, verifying that quote elements load on each page.

Starting URL: http://quotes.toscrape.com/page/1/

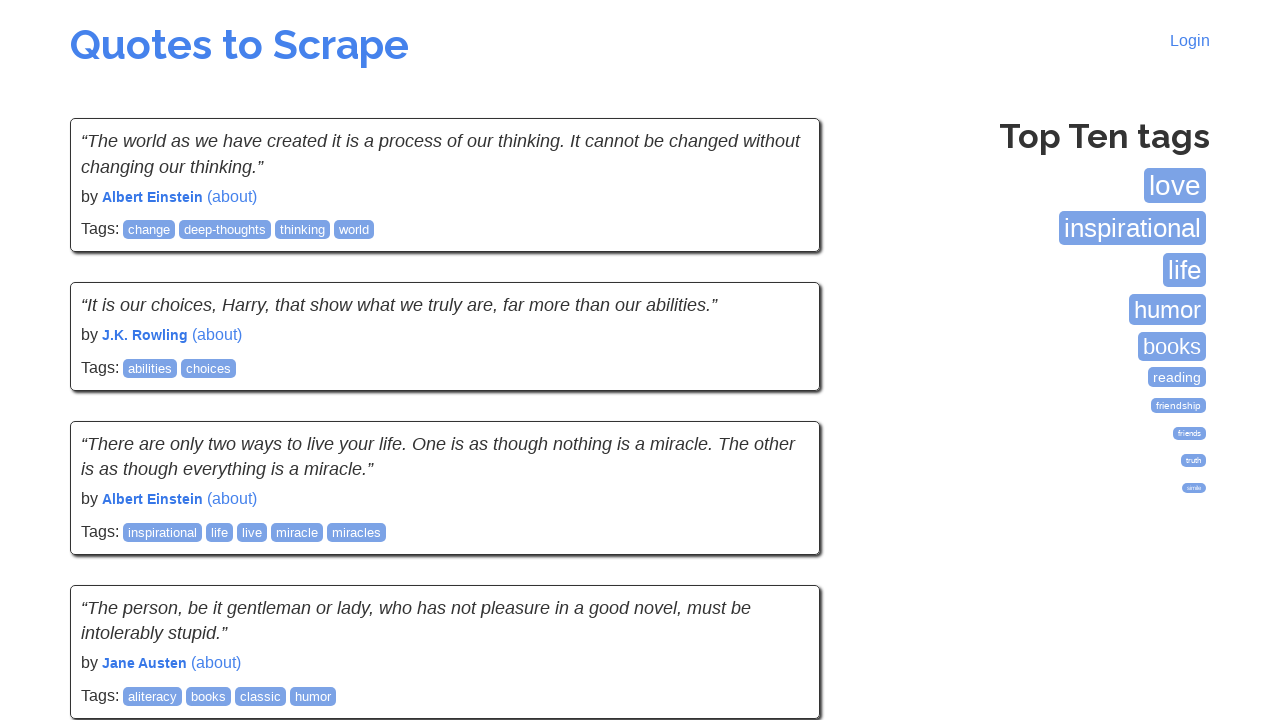

Waited for quote elements to load on first page
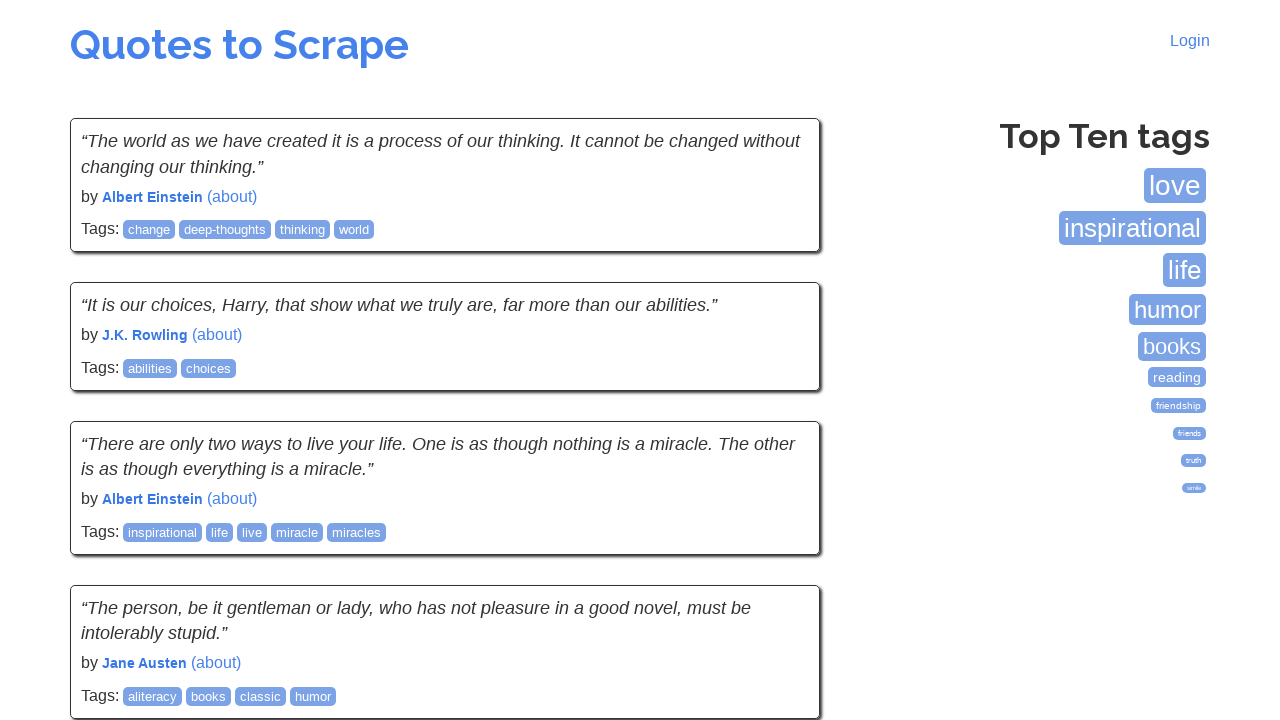

Located next button (iteration 1)
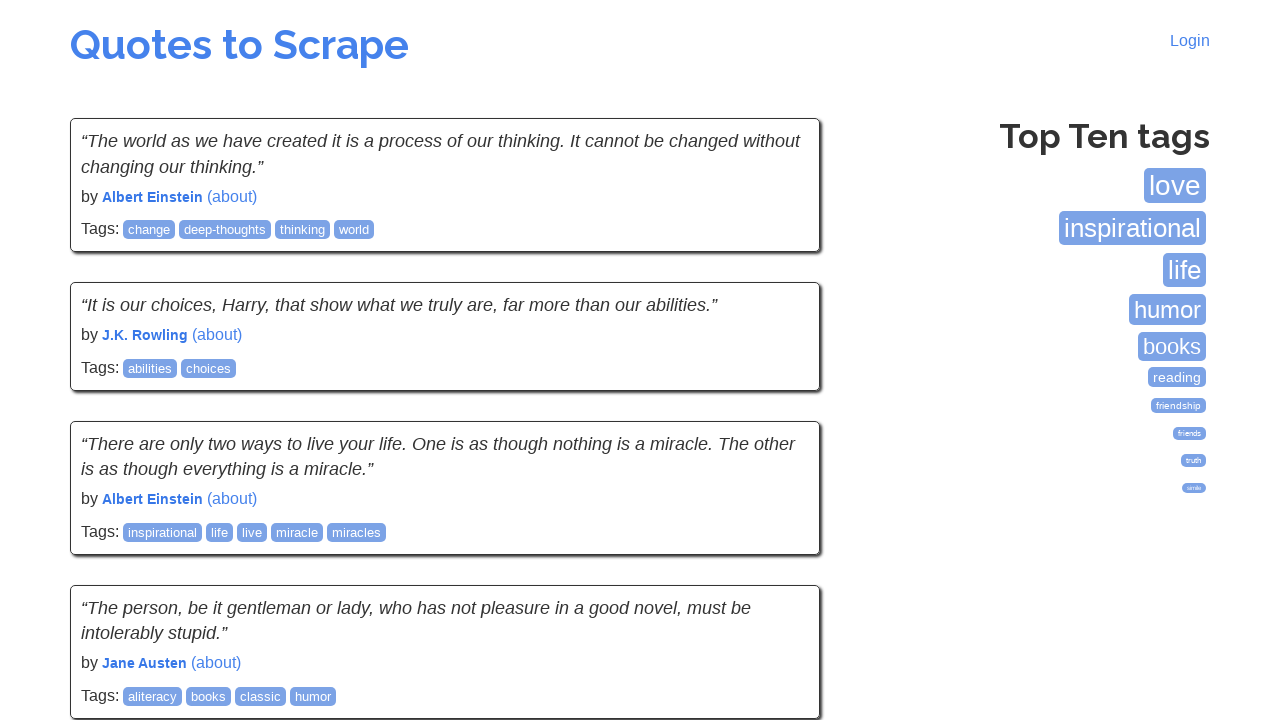

Clicked next button to navigate to page 2 at (778, 542) on xpath=//li[@class='next']/a
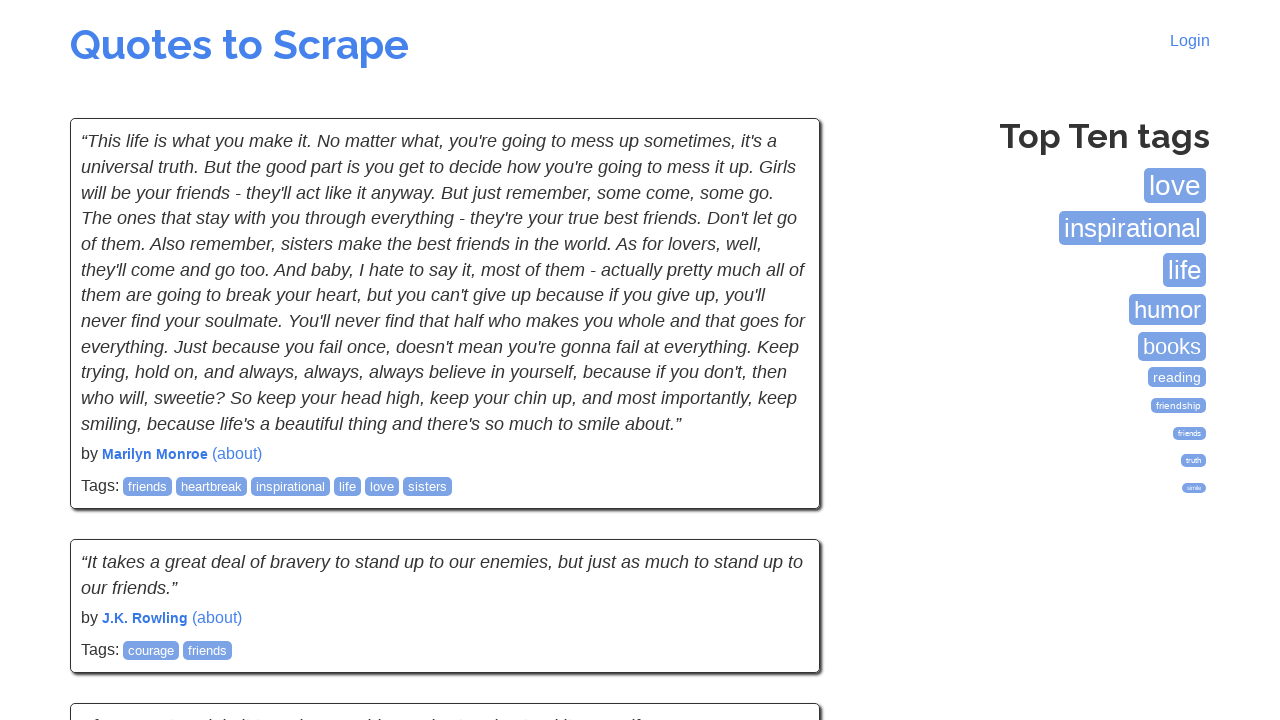

Waited for quote elements to load on page 2
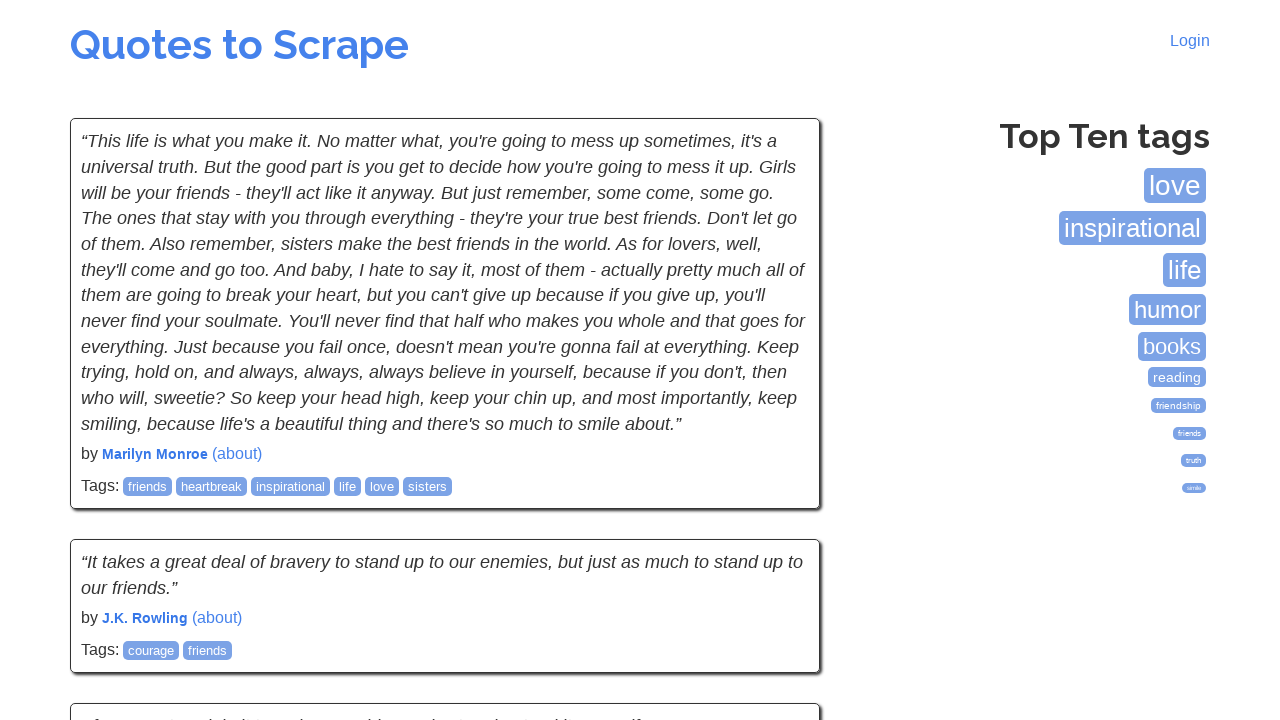

Located next button (iteration 2)
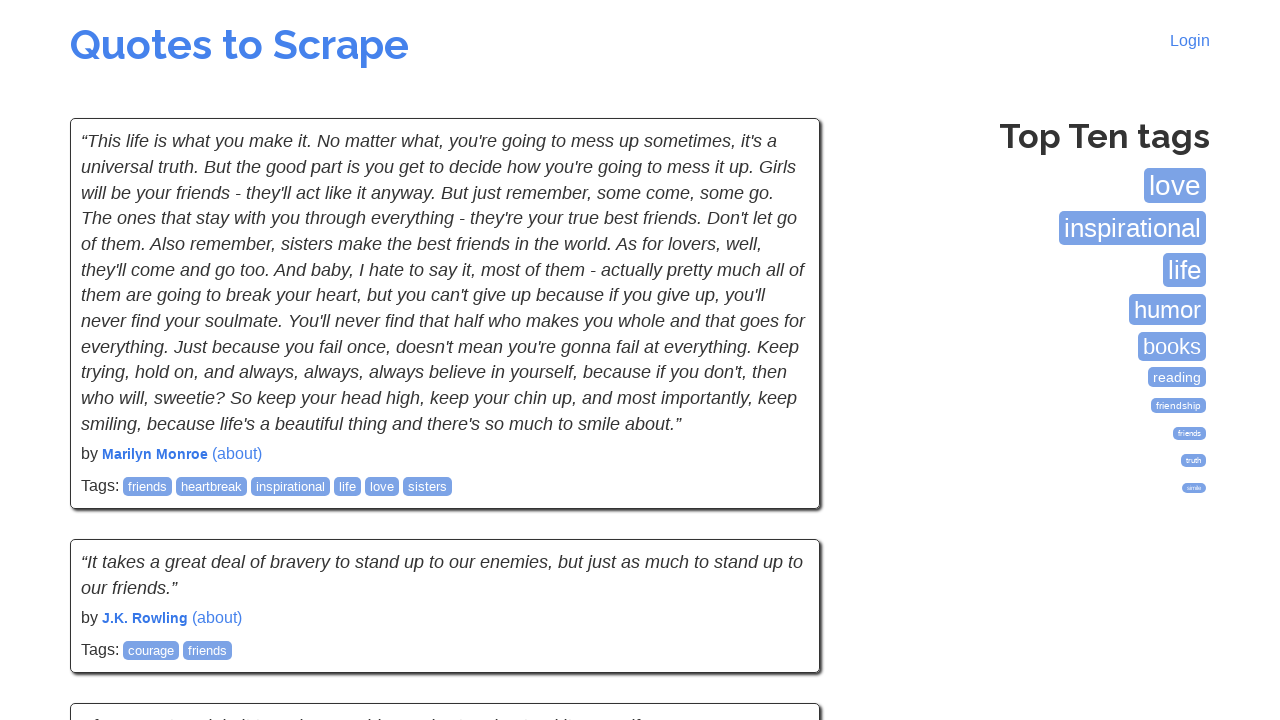

Clicked next button to navigate to page 3 at (778, 542) on xpath=//li[@class='next']/a
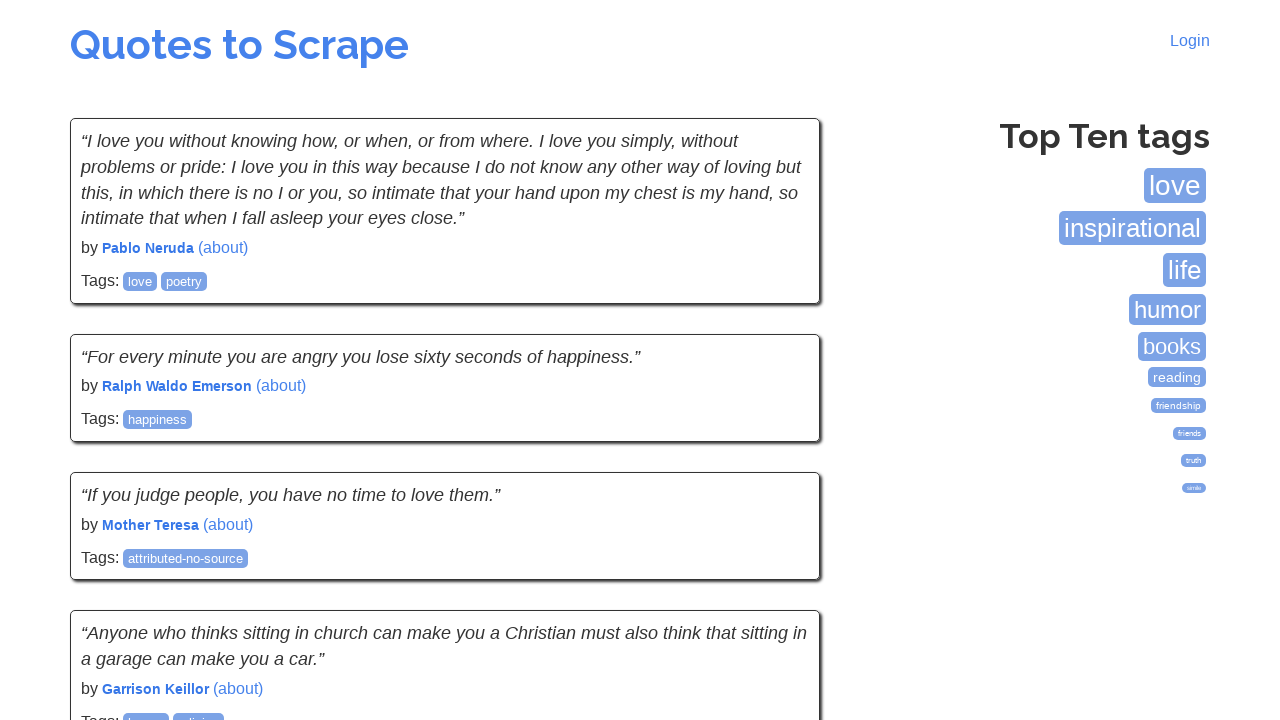

Waited for quote elements to load on page 3
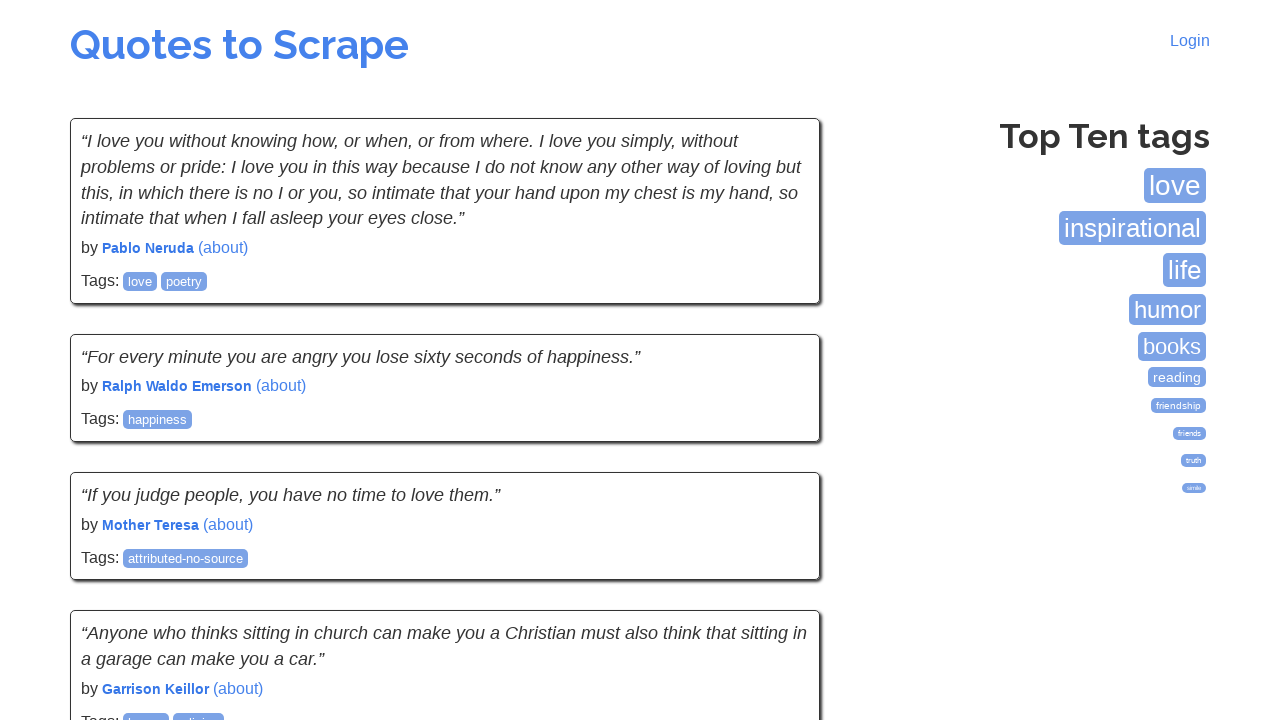

Located next button (iteration 3)
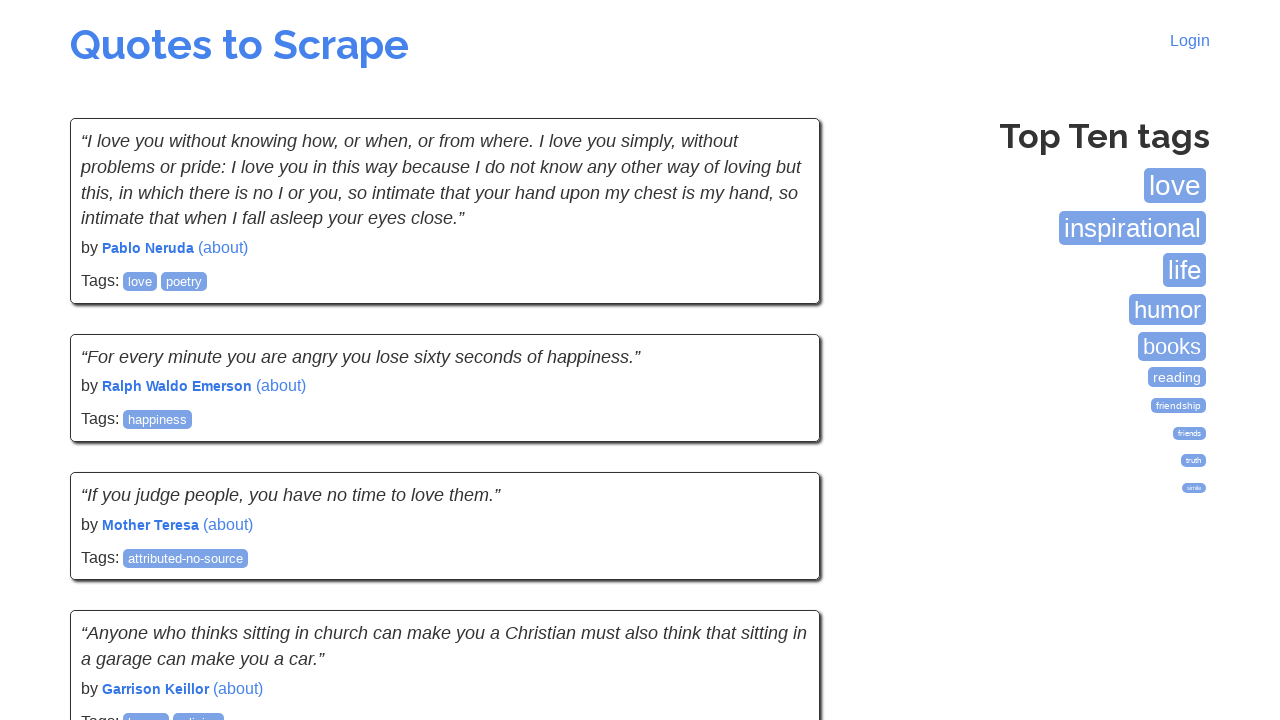

Clicked next button to navigate to page 4 at (778, 542) on xpath=//li[@class='next']/a
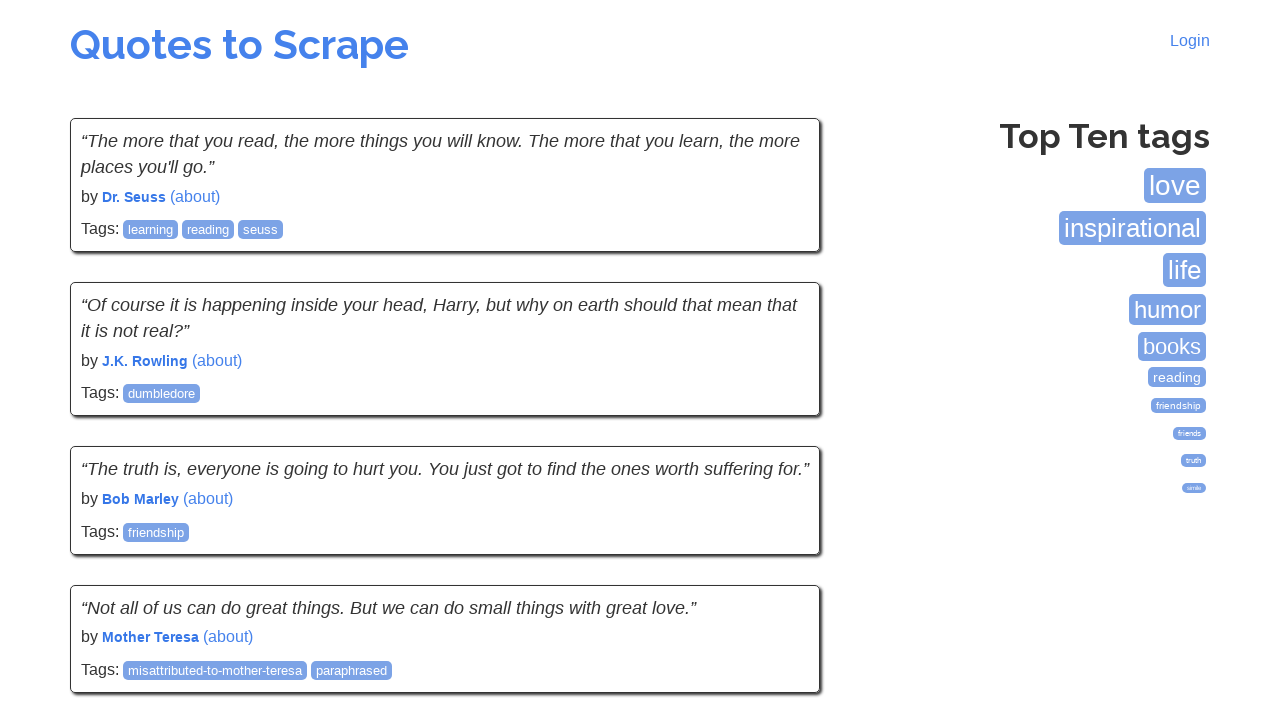

Waited for quote elements to load on page 4
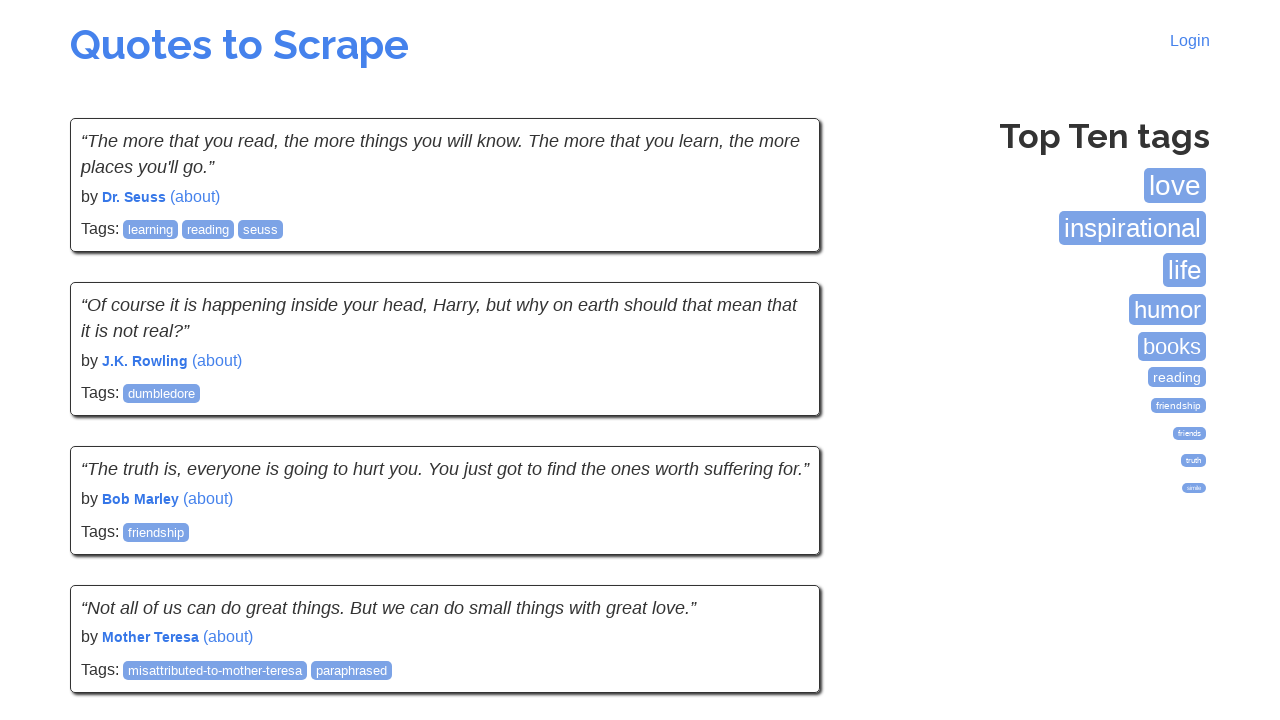

Located next button (iteration 4)
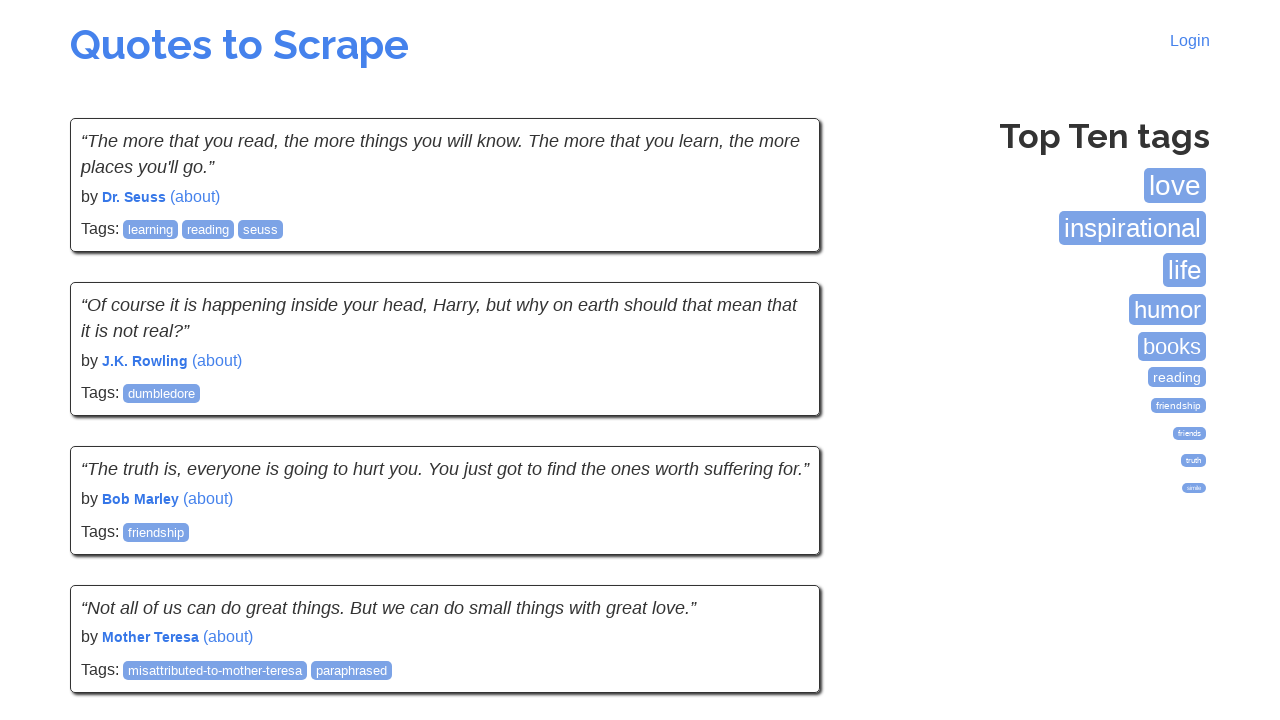

Clicked next button to navigate to page 5 at (778, 542) on xpath=//li[@class='next']/a
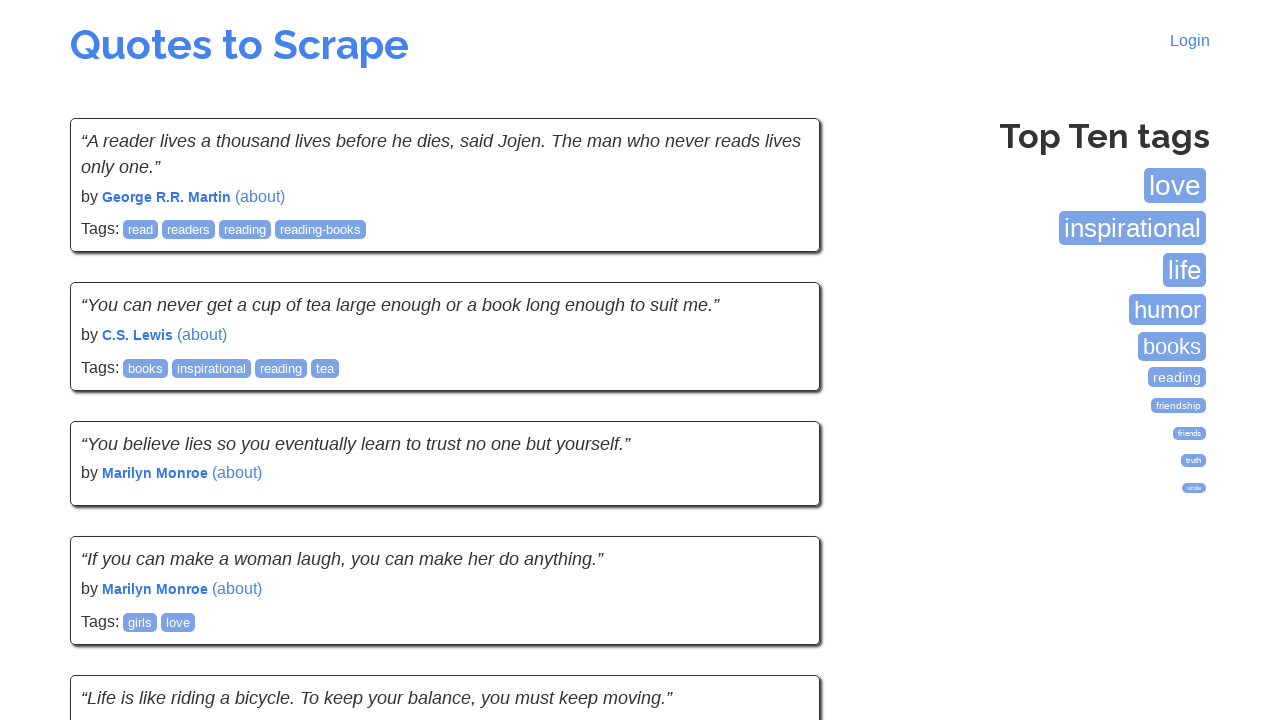

Waited for quote elements to load on page 5
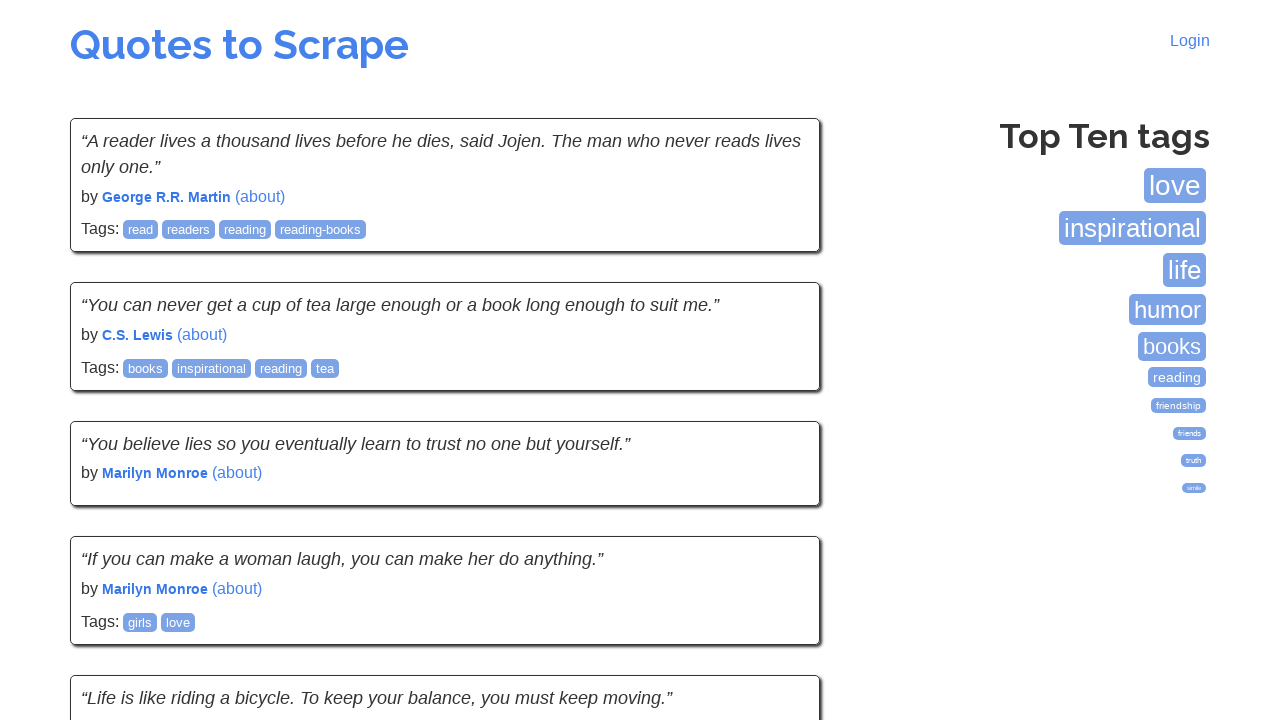

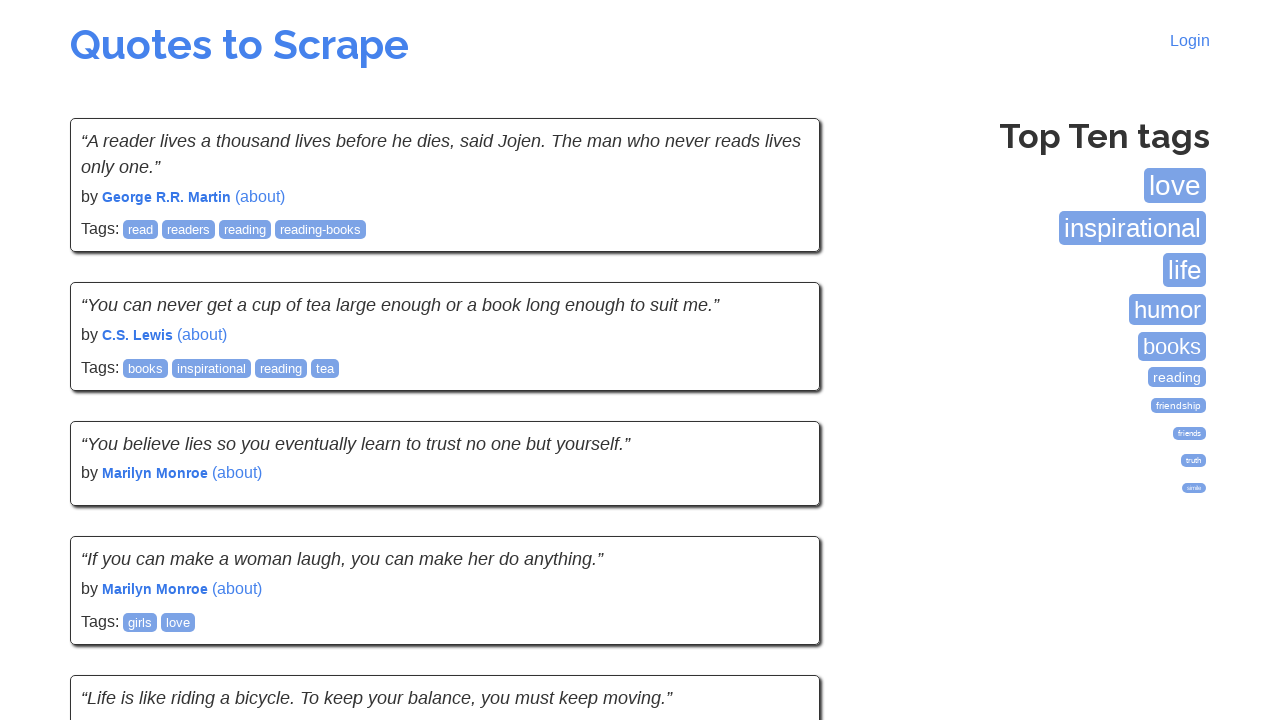